Tests that adding a Cappuccino to the cart correctly updates the total price by verifying the price difference matches the item's price.

Starting URL: https://coffee-cart.app/

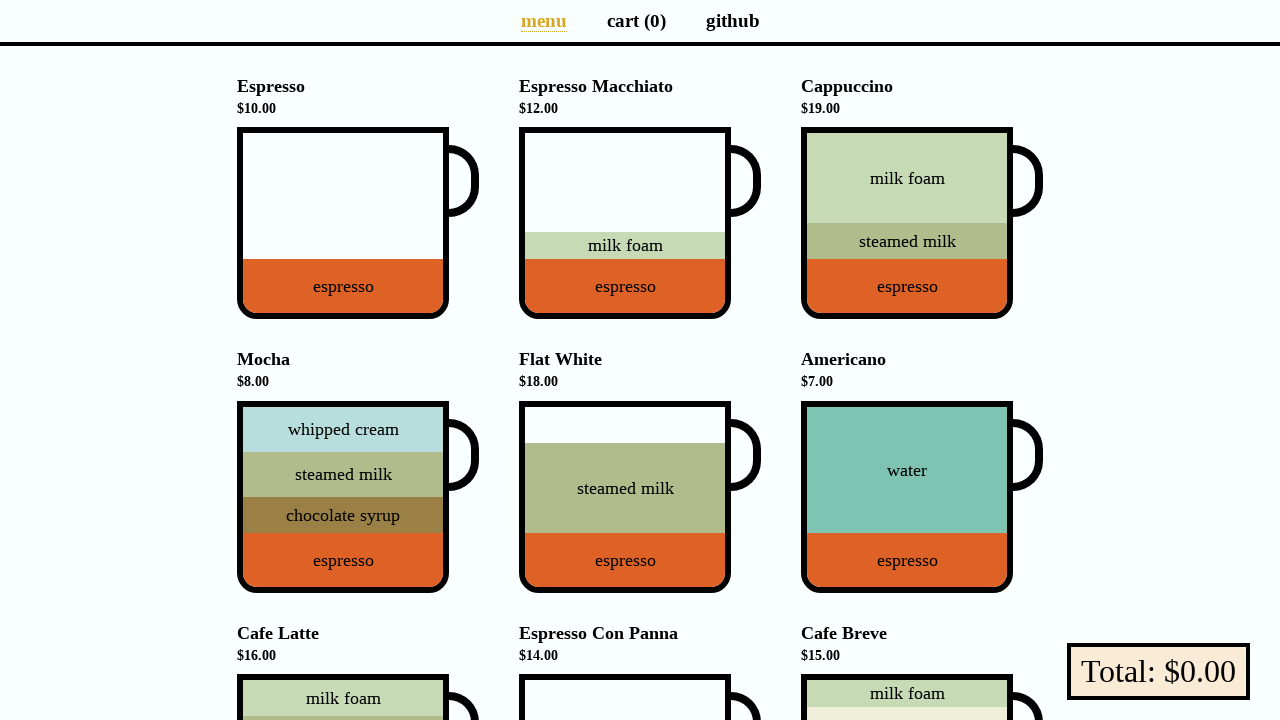

Retrieved initial total from checkout button
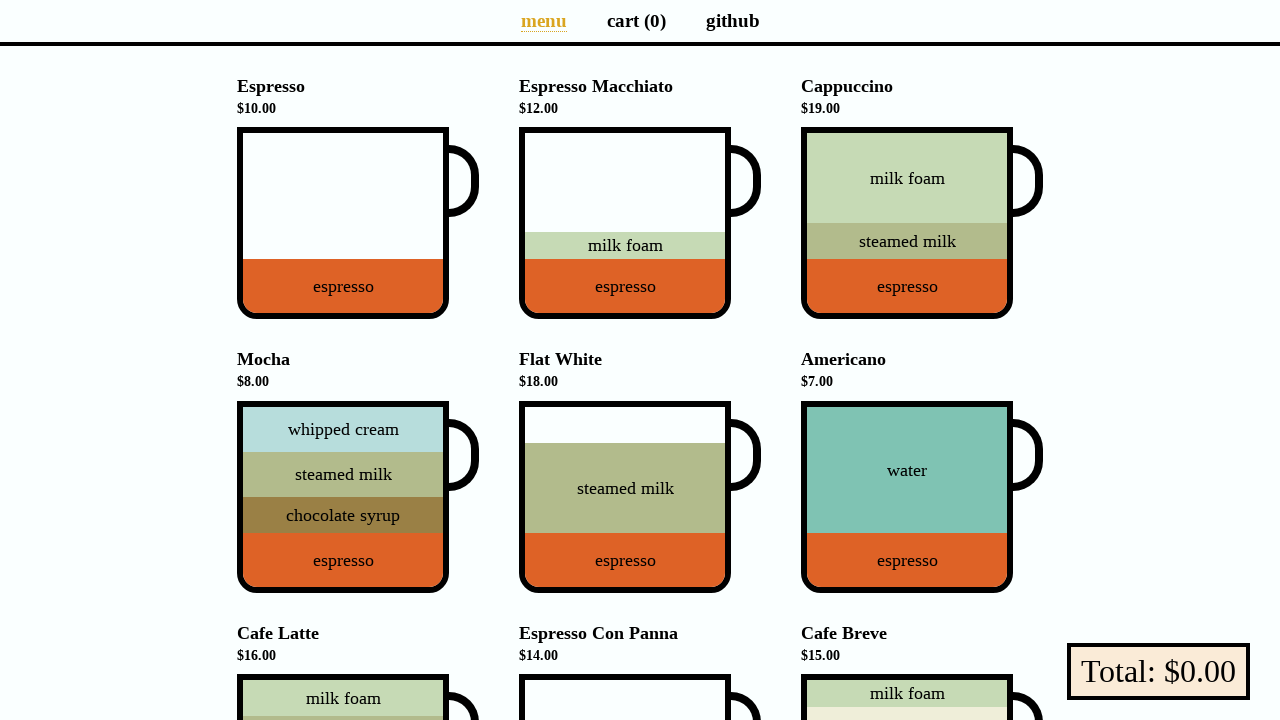

Clicked on Cappuccino to add to cart at (907, 223) on xpath=//div[@aria-label='Cappuccino']
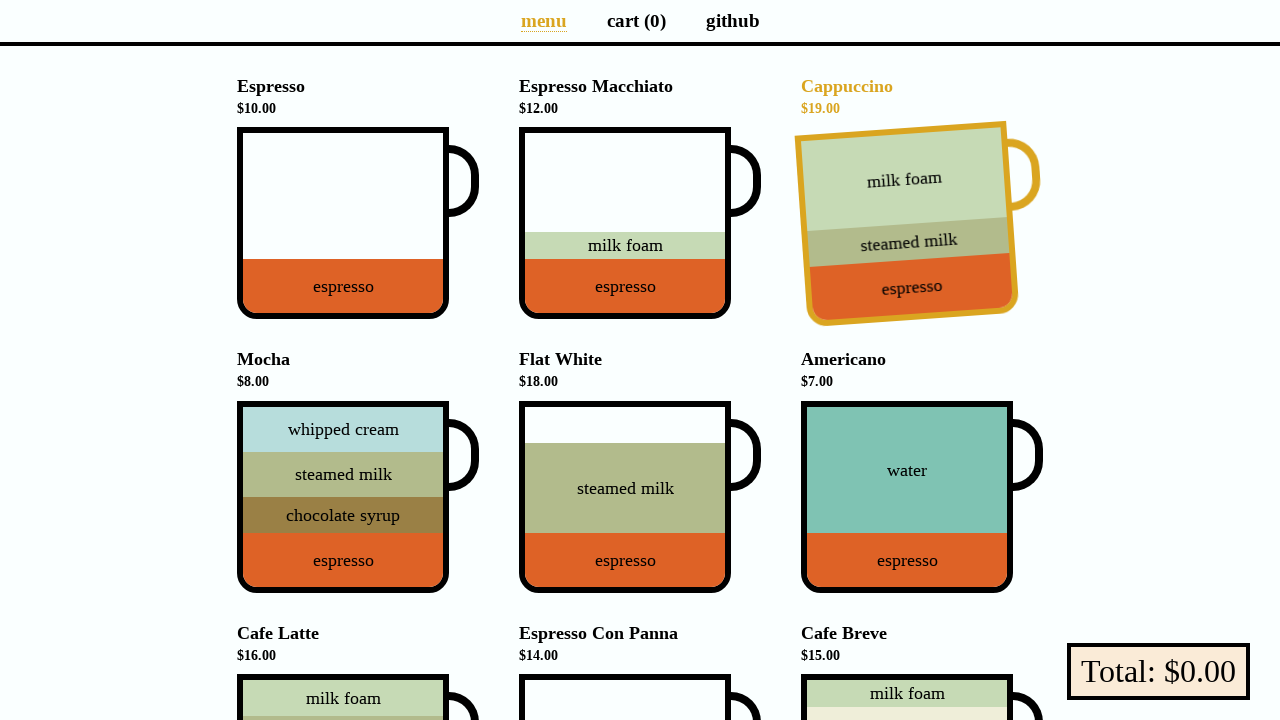

Pay button appeared after adding Cappuccino
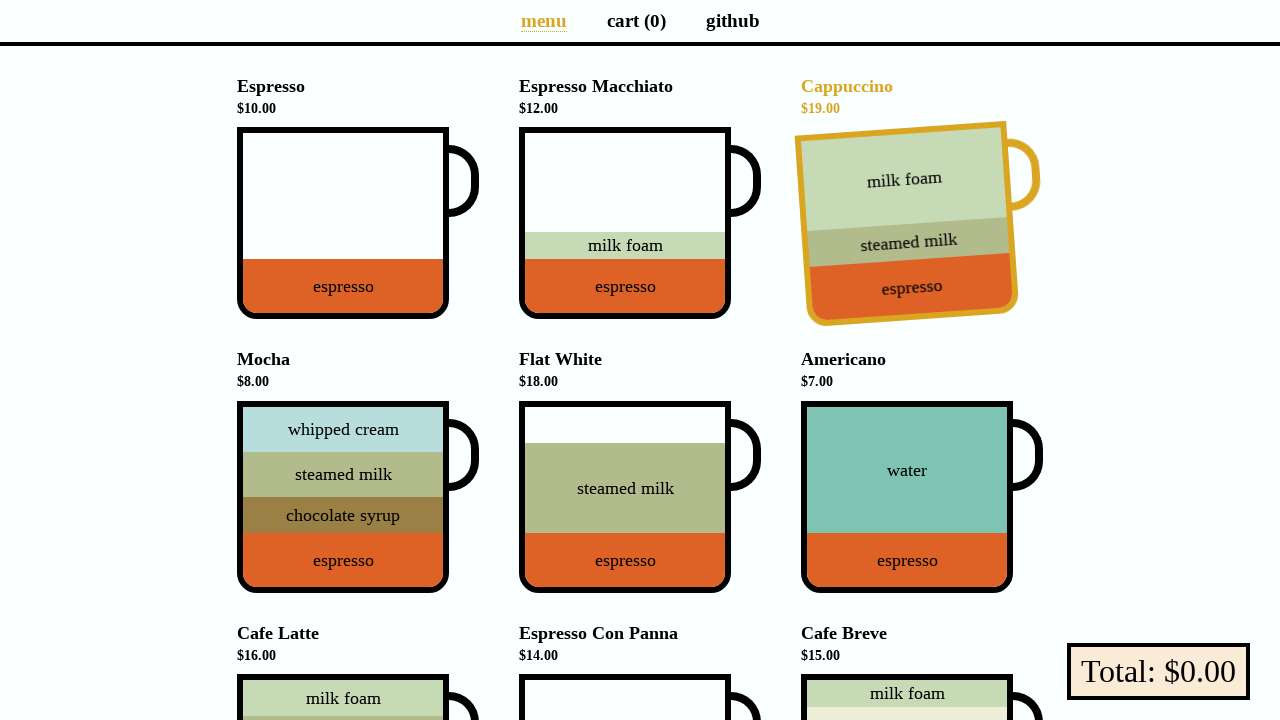

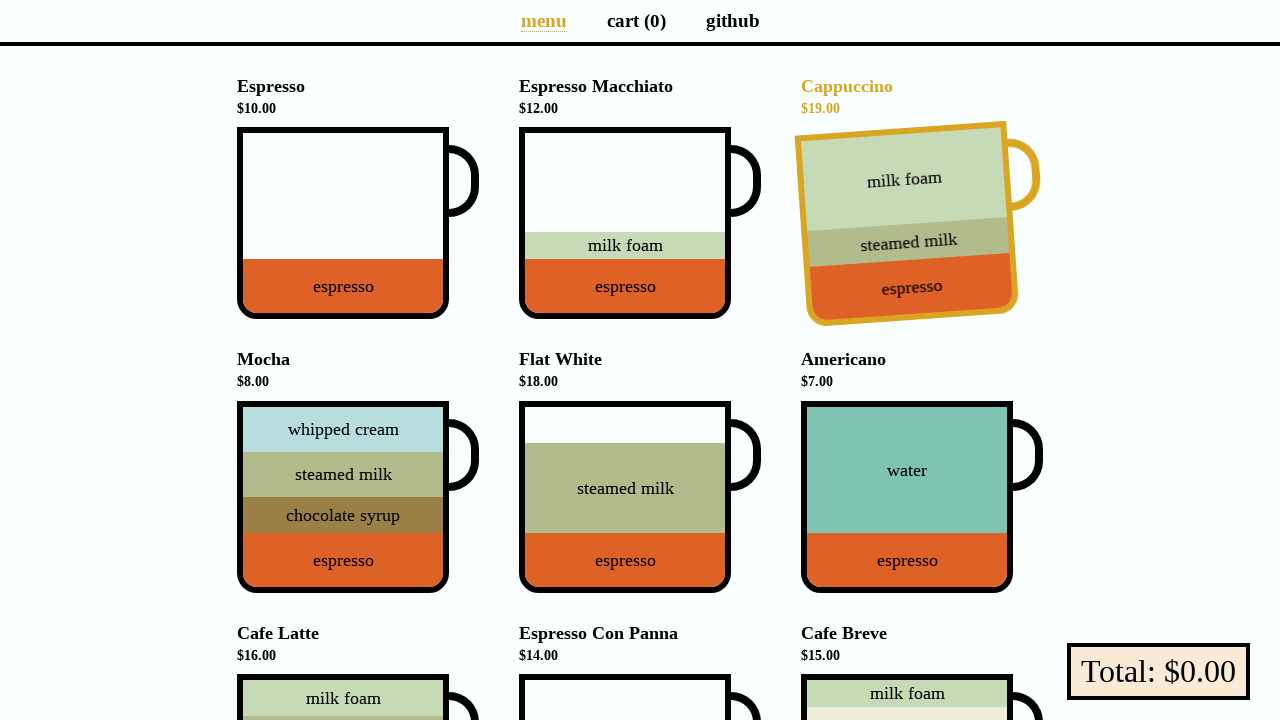